Tests checkbox functionality by clicking on forno and air-fryer checkboxes and verifying their checked state

Starting URL: https://igorsmasc.github.io/praticando_selects_radio_checkbox/

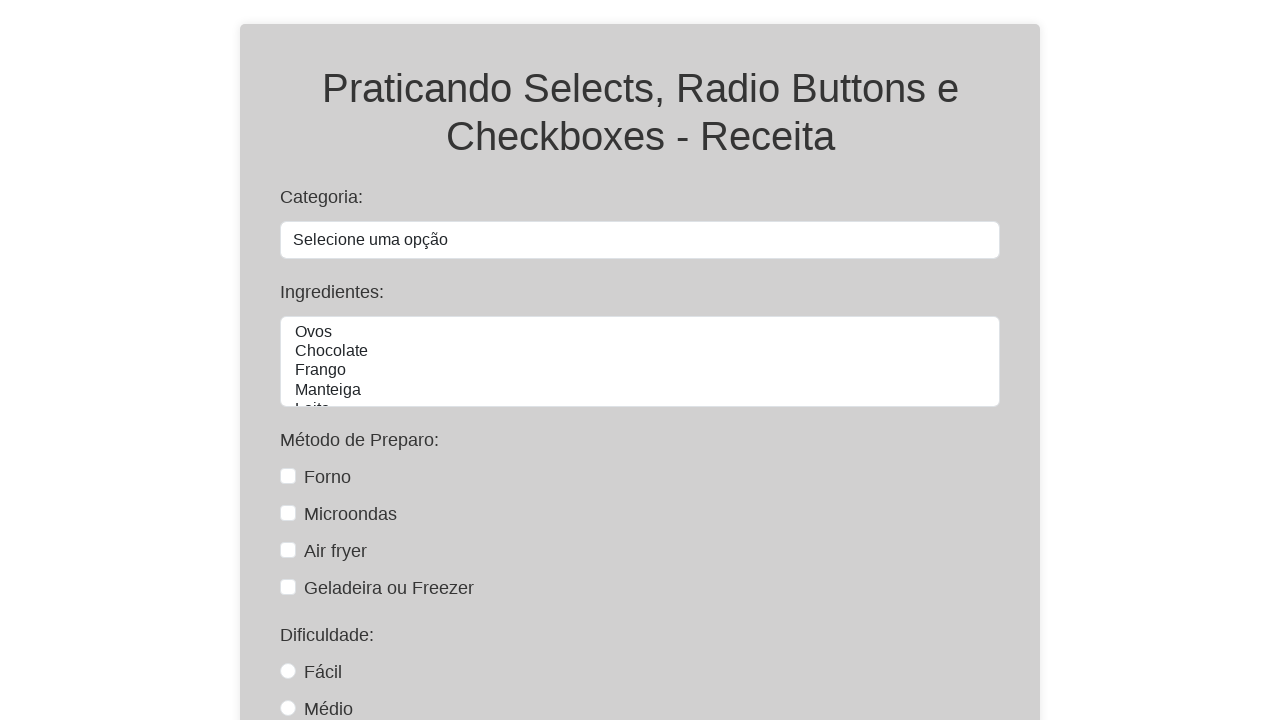

Navigated to checkbox test page
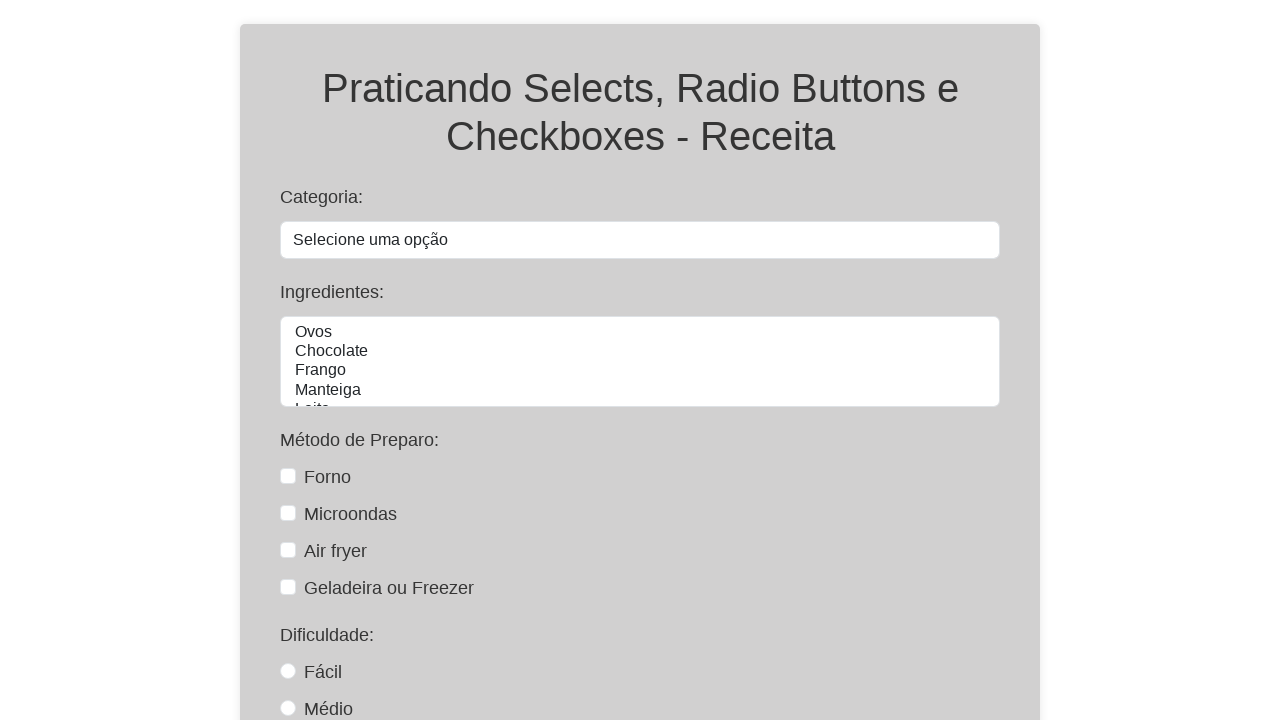

Clicked on forno checkbox at (288, 476) on #forno
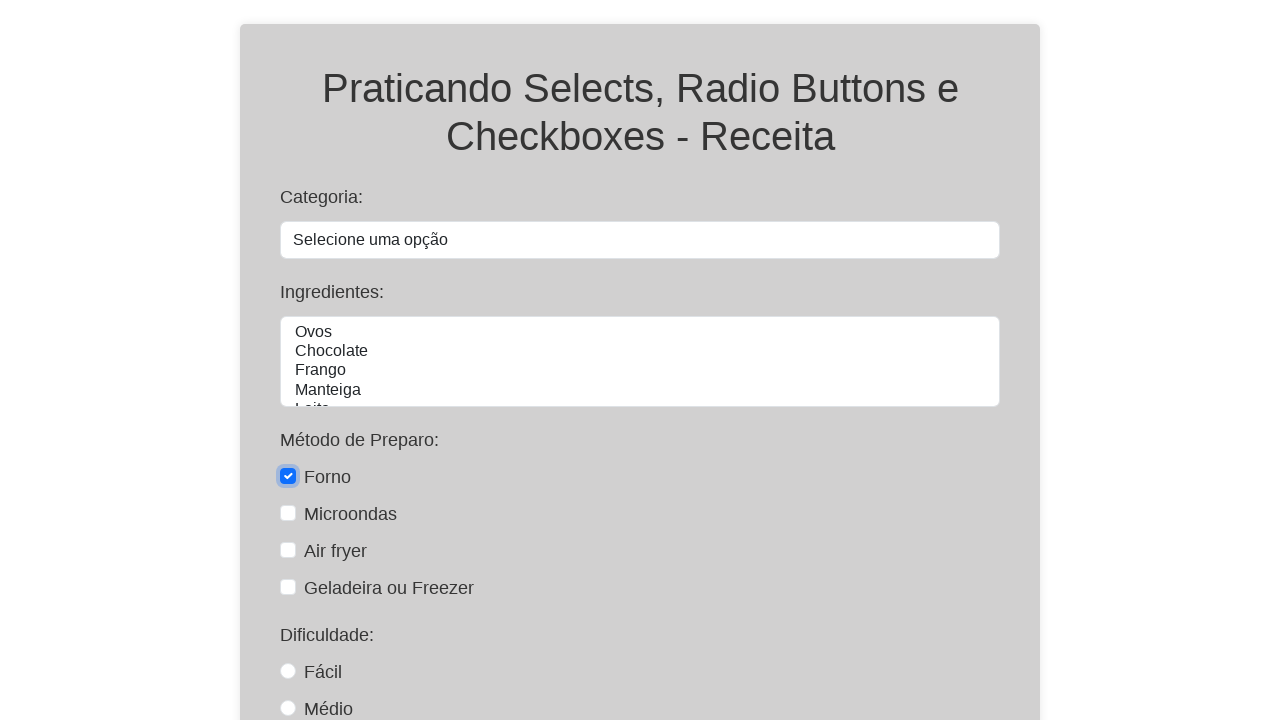

Clicked on air-fryer checkbox at (288, 550) on #air-fryer
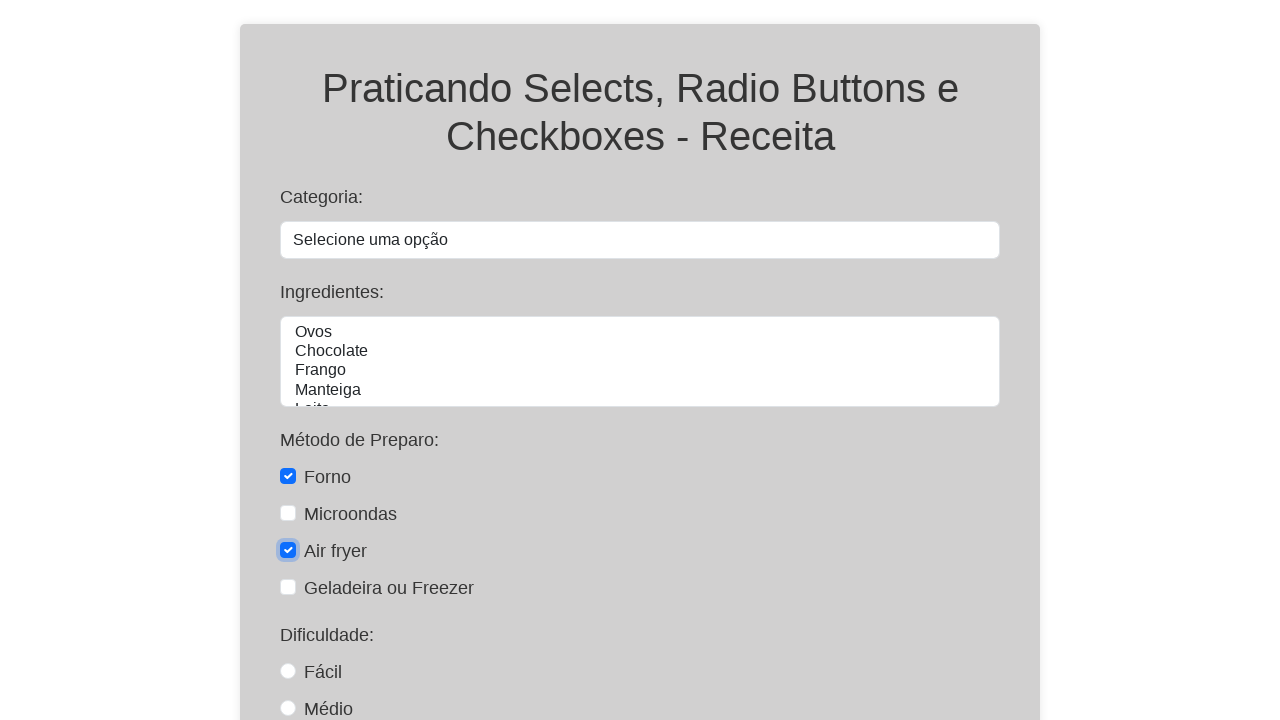

Verified forno checkbox is checked
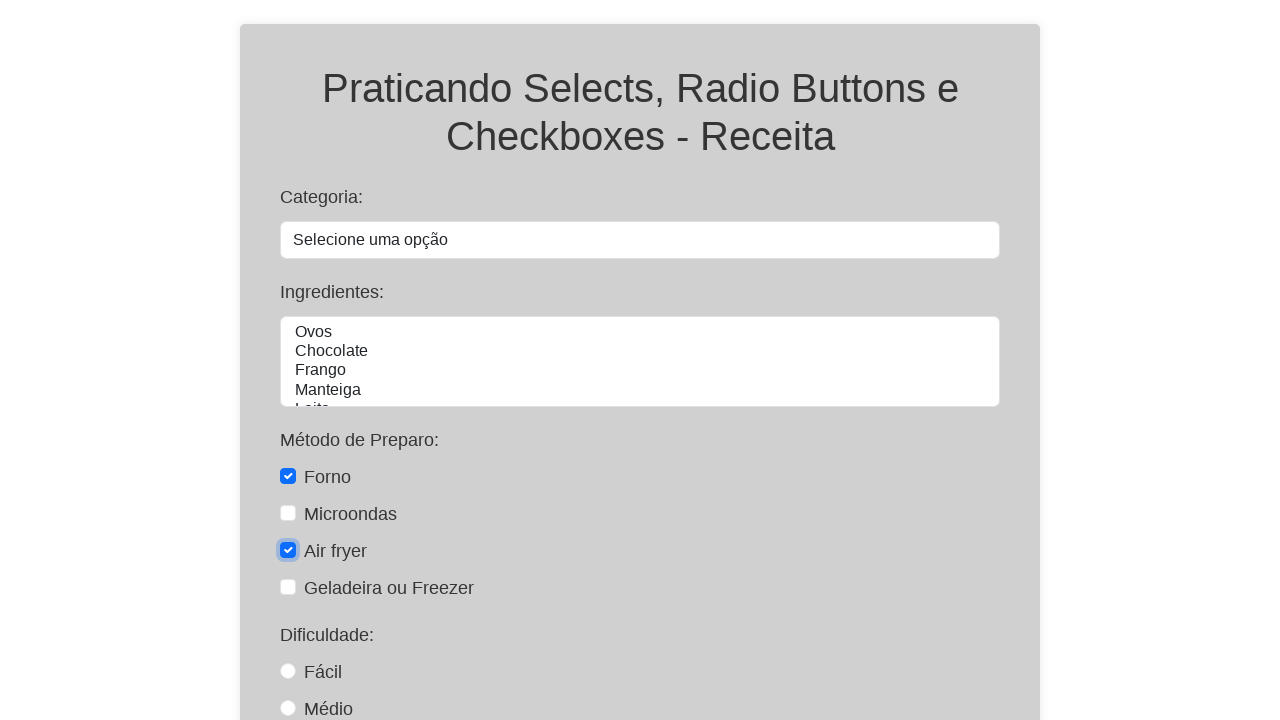

Verified air-fryer checkbox is checked
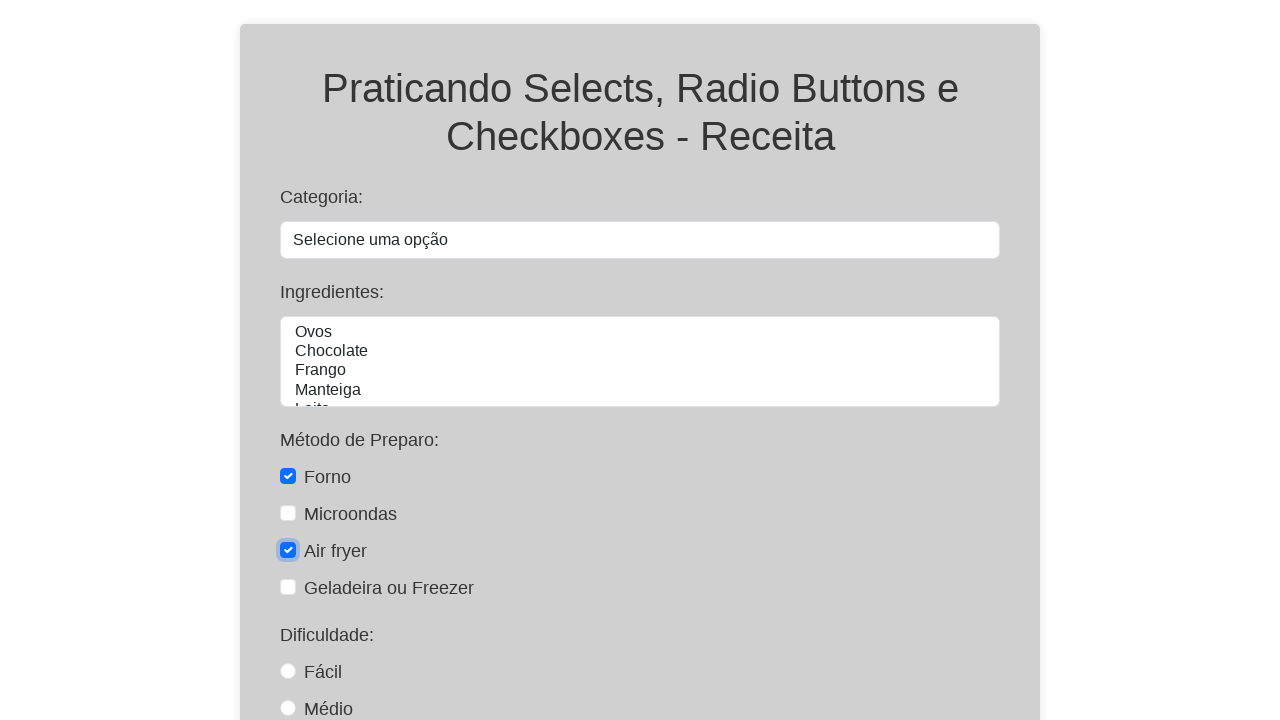

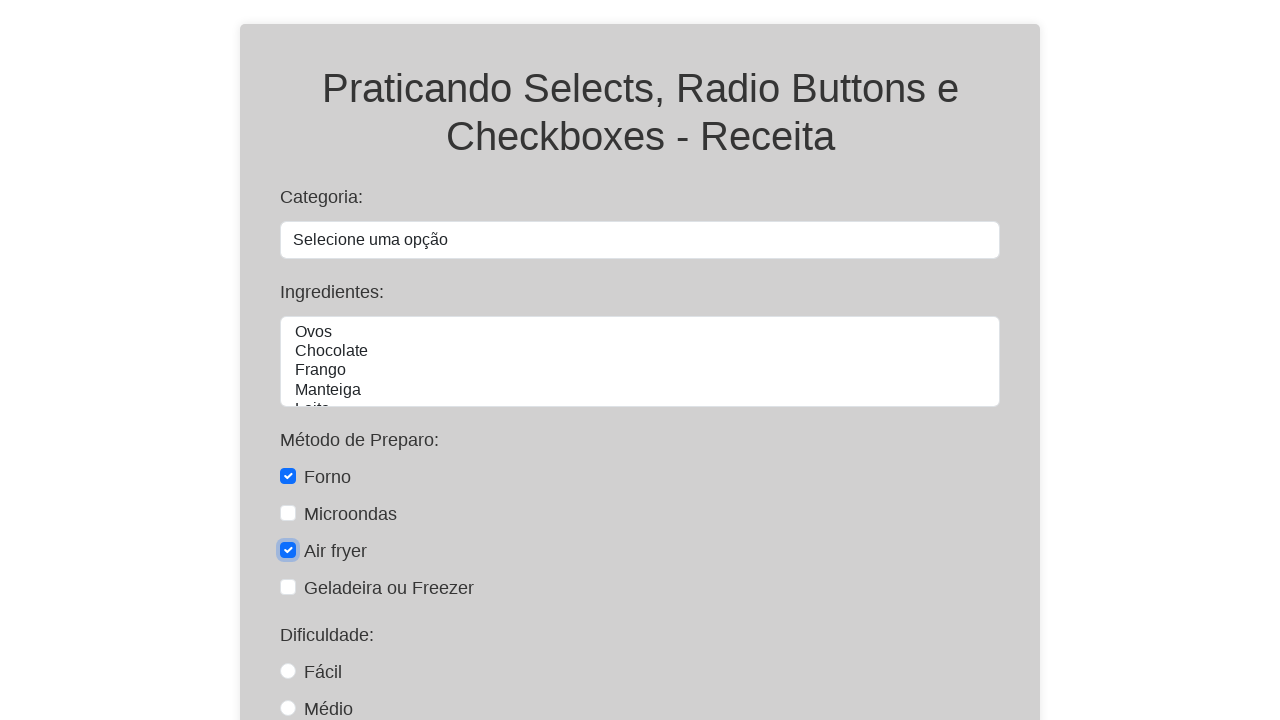